Tests browser alert handling by navigating to an alerts demo page, triggering a confirmation alert, and dismissing it using the cancel button

Starting URL: http://demo.automationtesting.in/Alerts.html

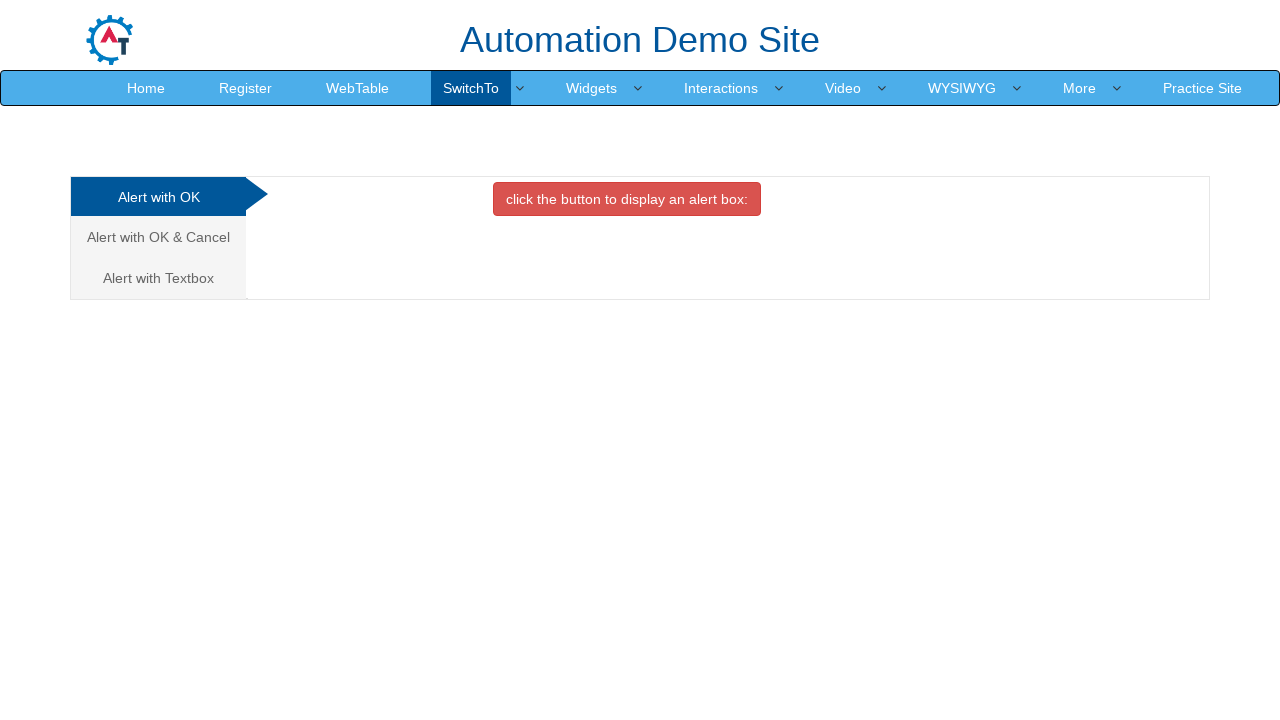

Clicked on the 'Alert with OK & Cancel' tab at (158, 237) on xpath=/html/body/div[1]/div/div/div/div[1]/ul/li[2]/a
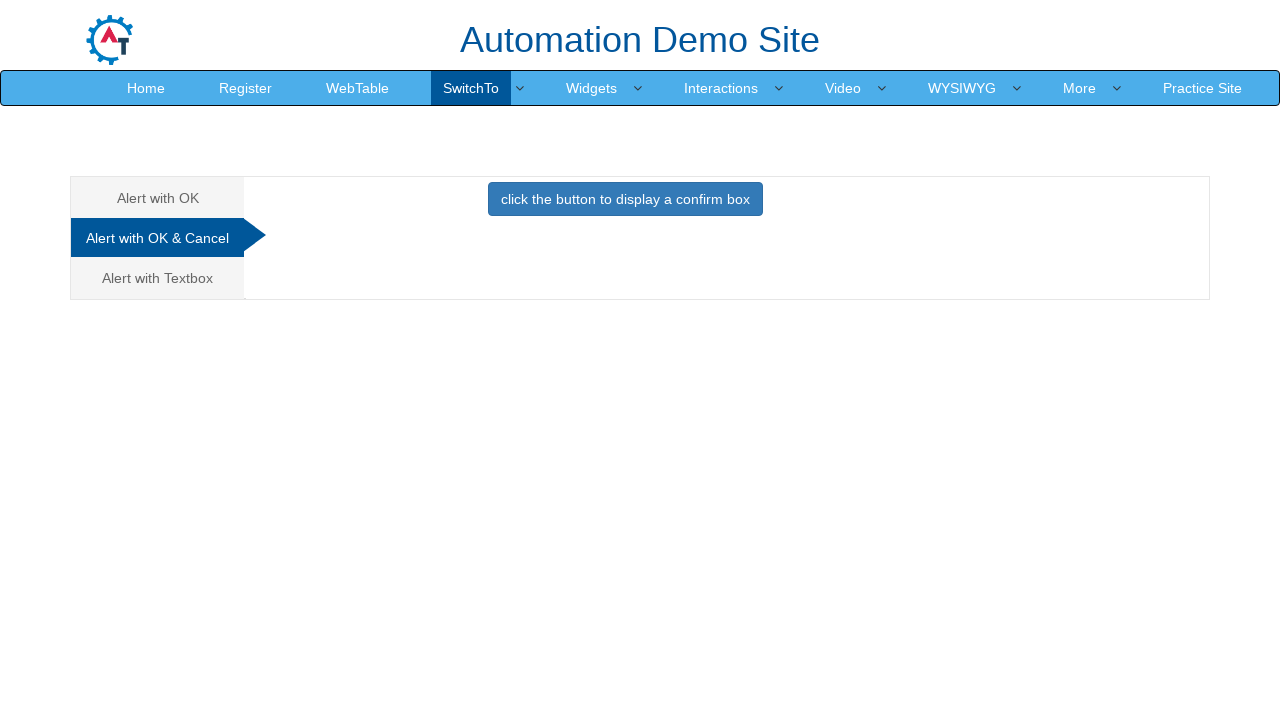

Set up dialog handler to dismiss alerts with Cancel button
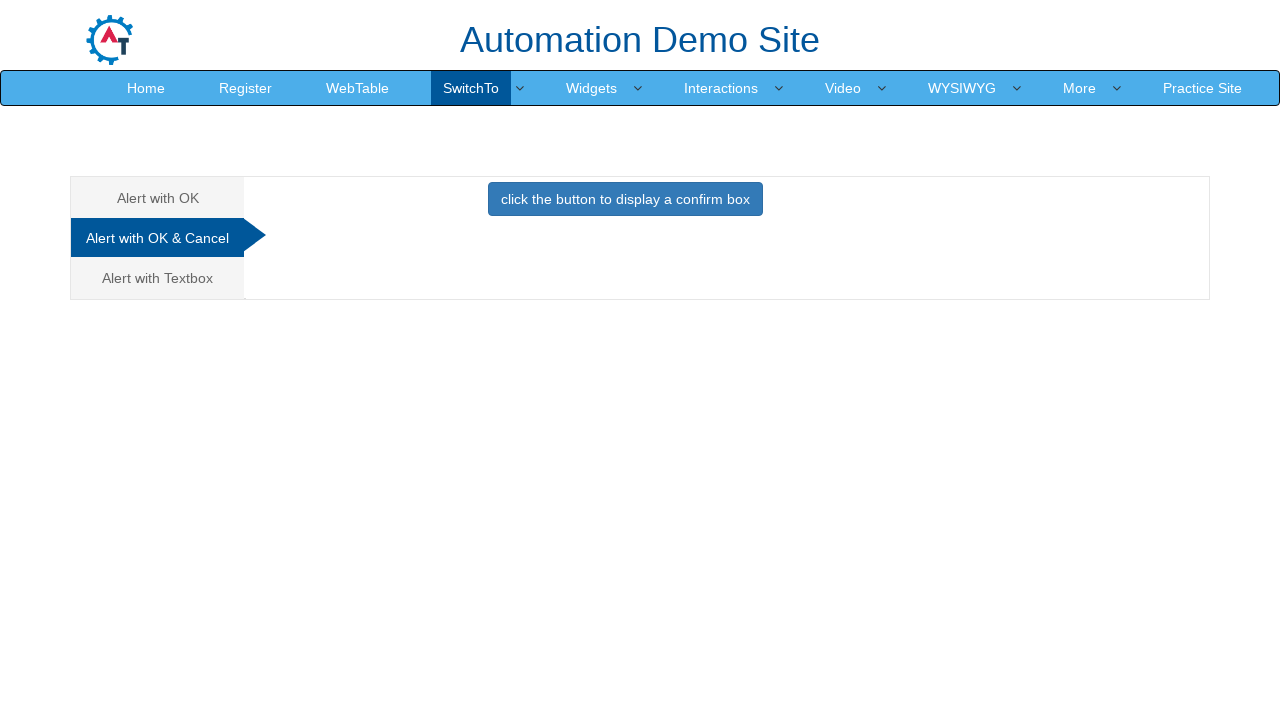

Clicked button to trigger confirmation alert, which was dismissed by handler at (625, 199) on #CancelTab button
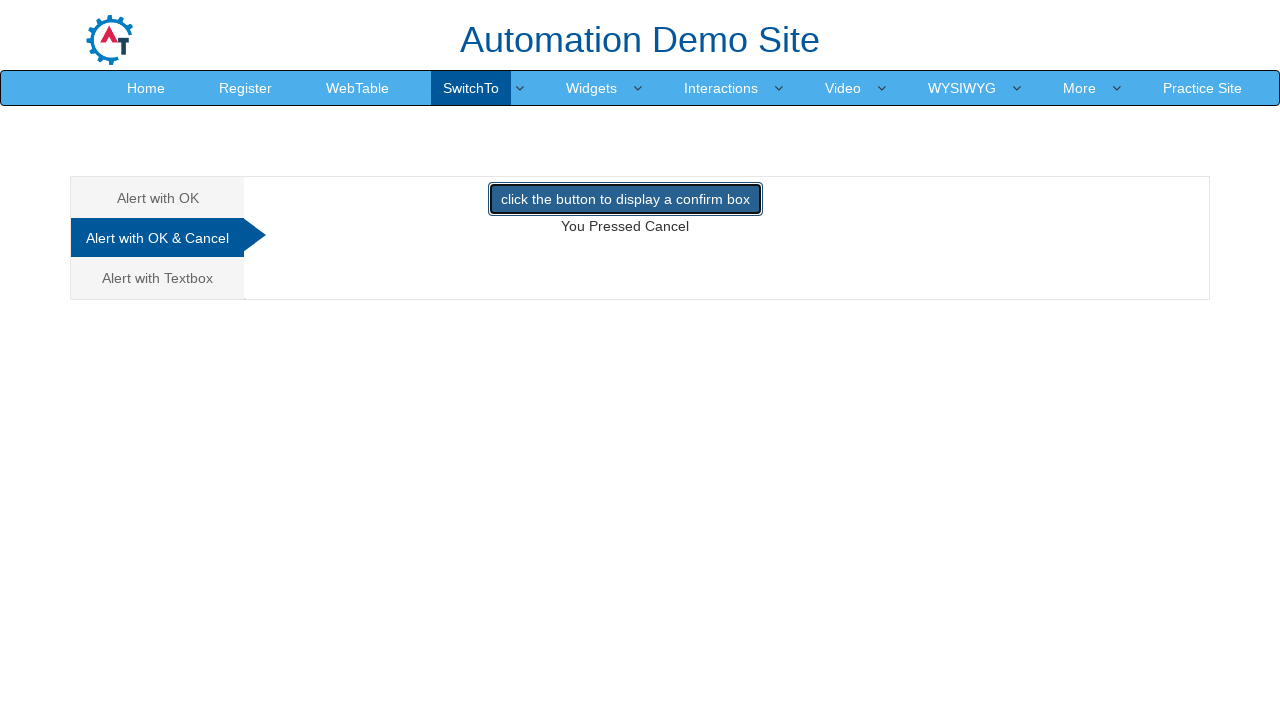

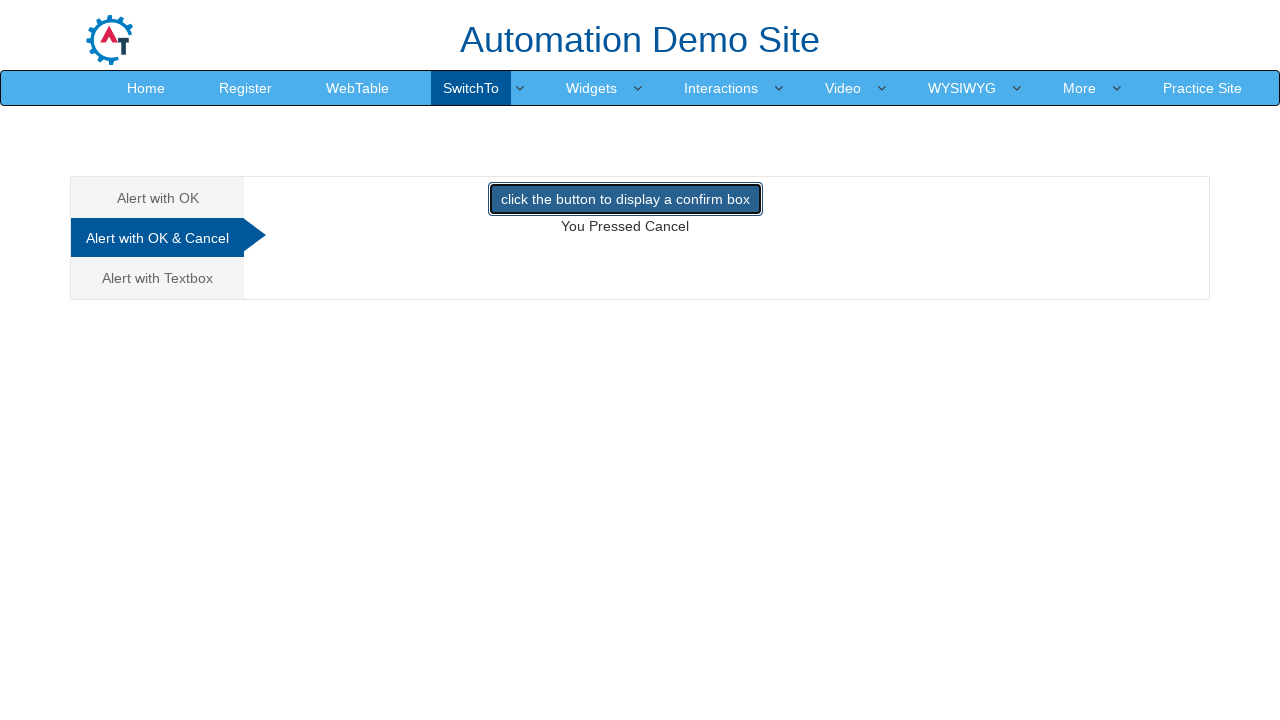